Tests that the game works on a mobile viewport by resizing and typing commands

Starting URL: https://hack.andernet.dev

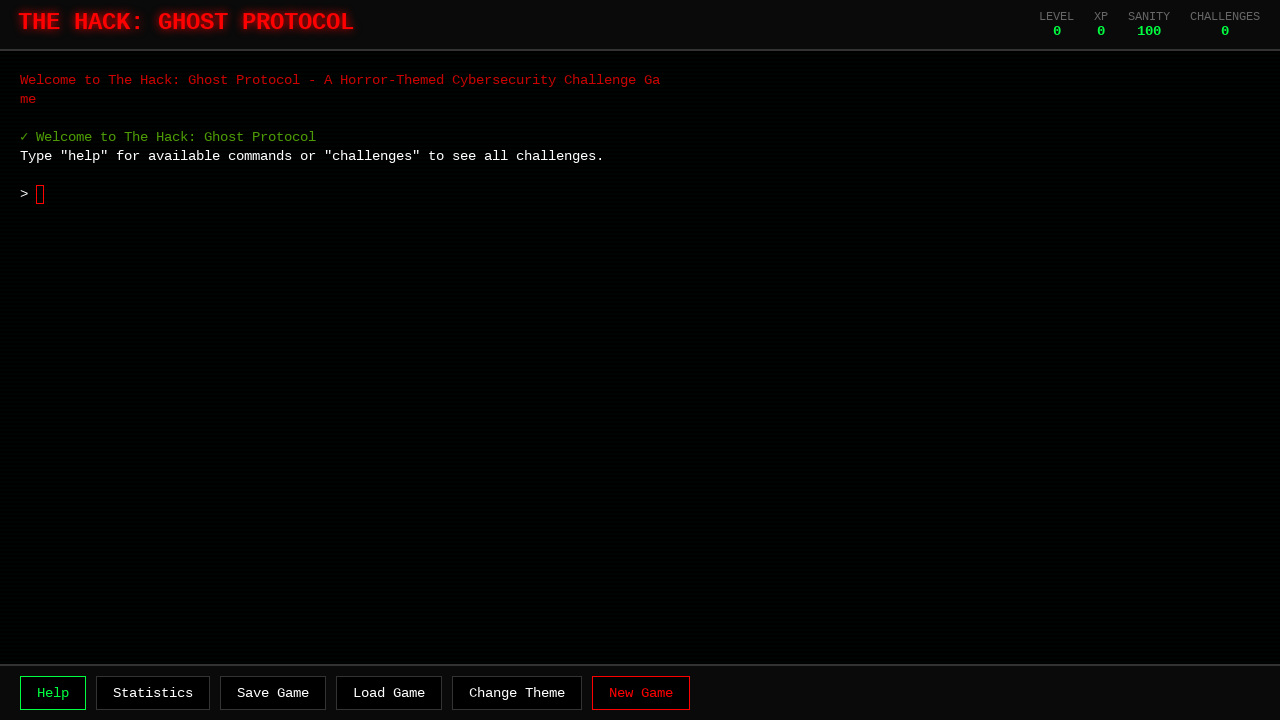

Game container loaded and became visible
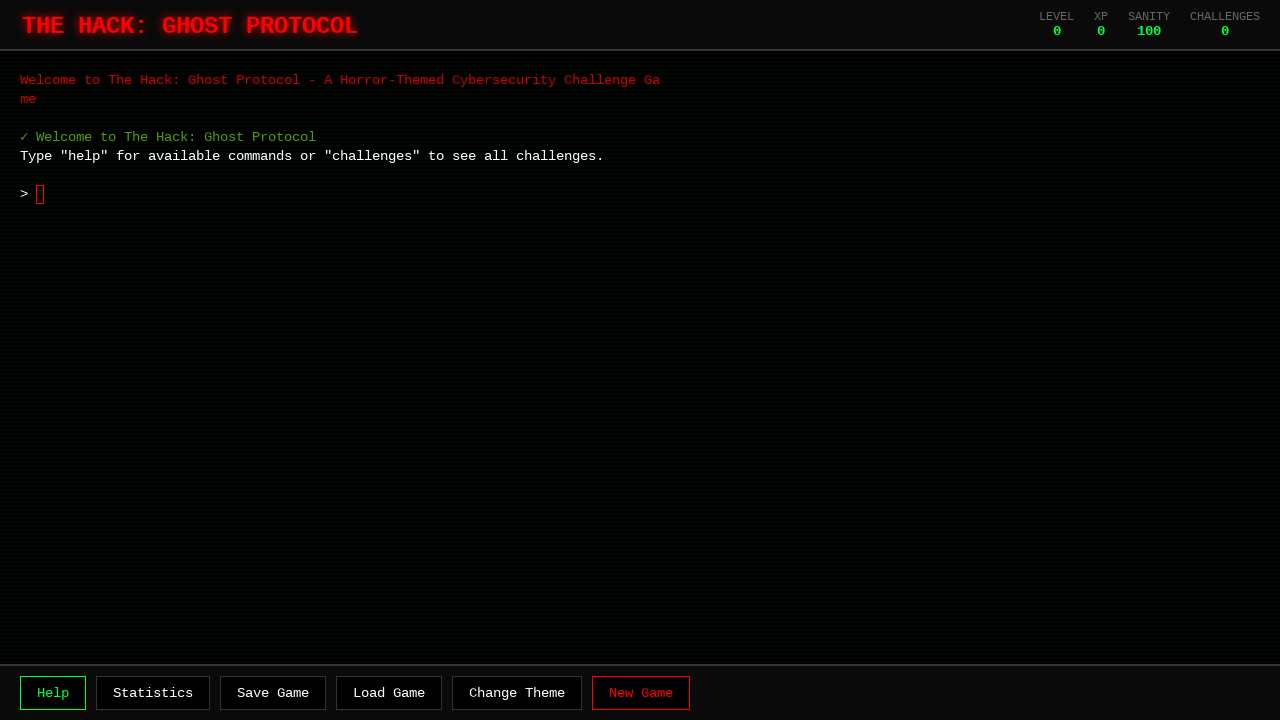

Waited 2 seconds for game to fully initialize
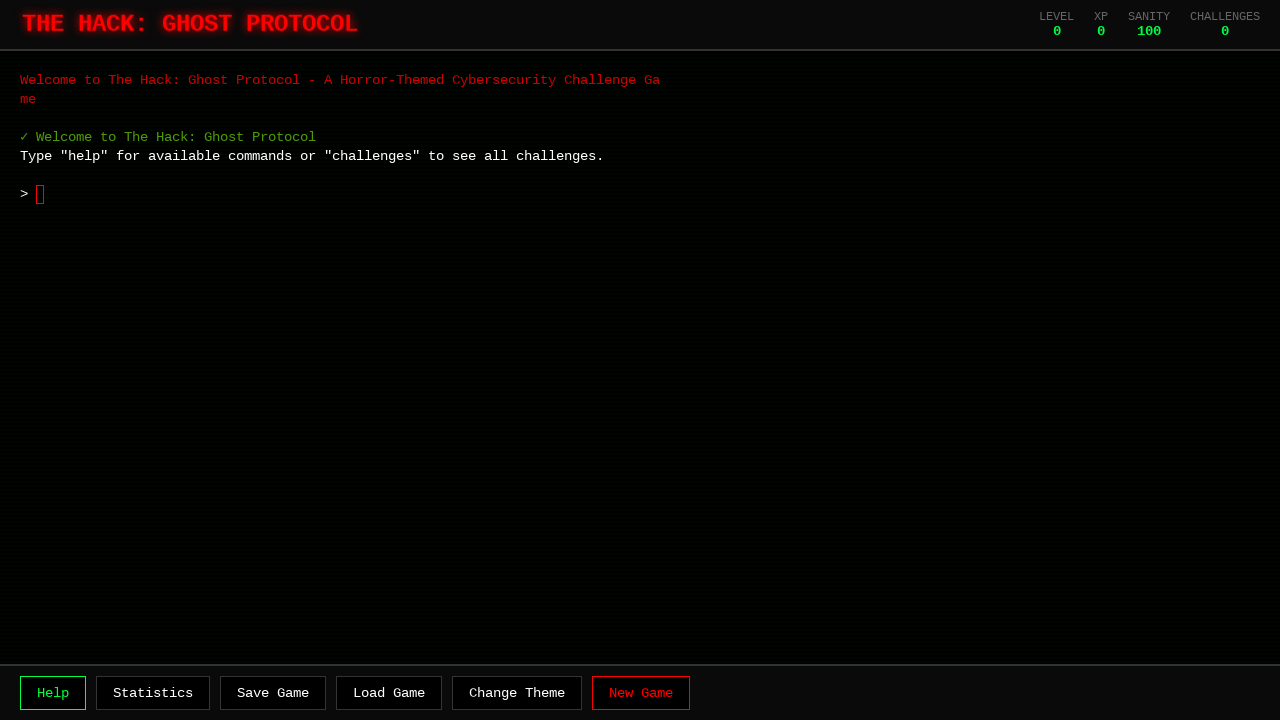

Set viewport to mobile dimensions (375x667)
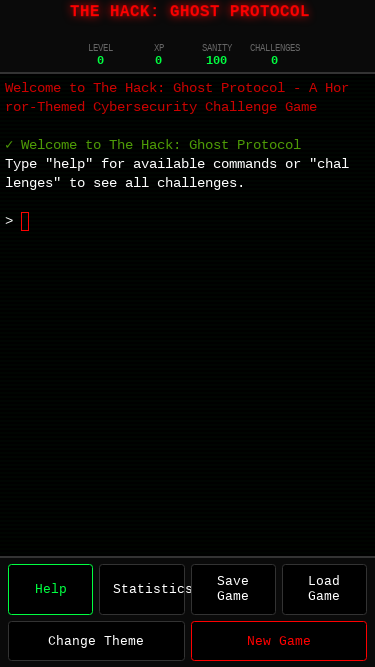

Terminal container is visible on mobile viewport
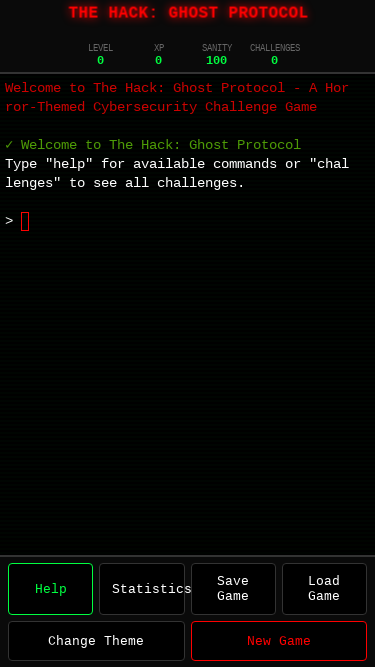

Typed 'help' command into terminal
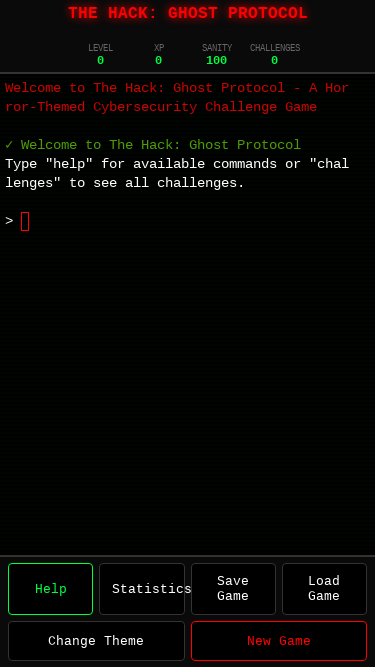

Pressed Enter to execute help command
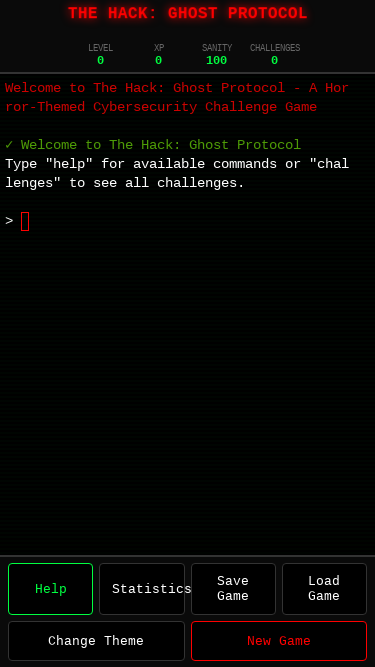

Waited 1 second for command output to render
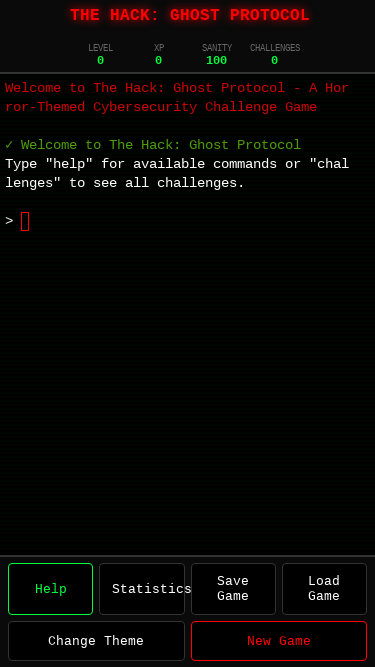

Terminal screen element is present after command execution
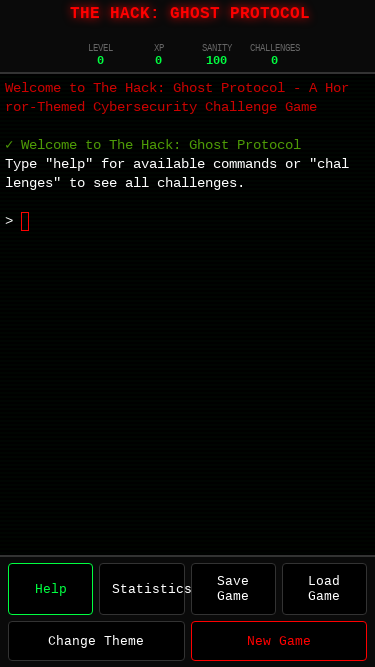

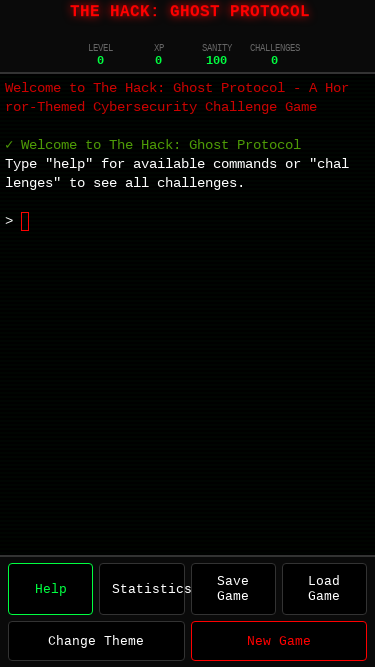